Tests navigation by clicking a dynamically calculated link text, then fills out a multi-field form with personal information (first name, last name, city, country) and submits it.

Starting URL: http://suninjuly.github.io/find_link_text

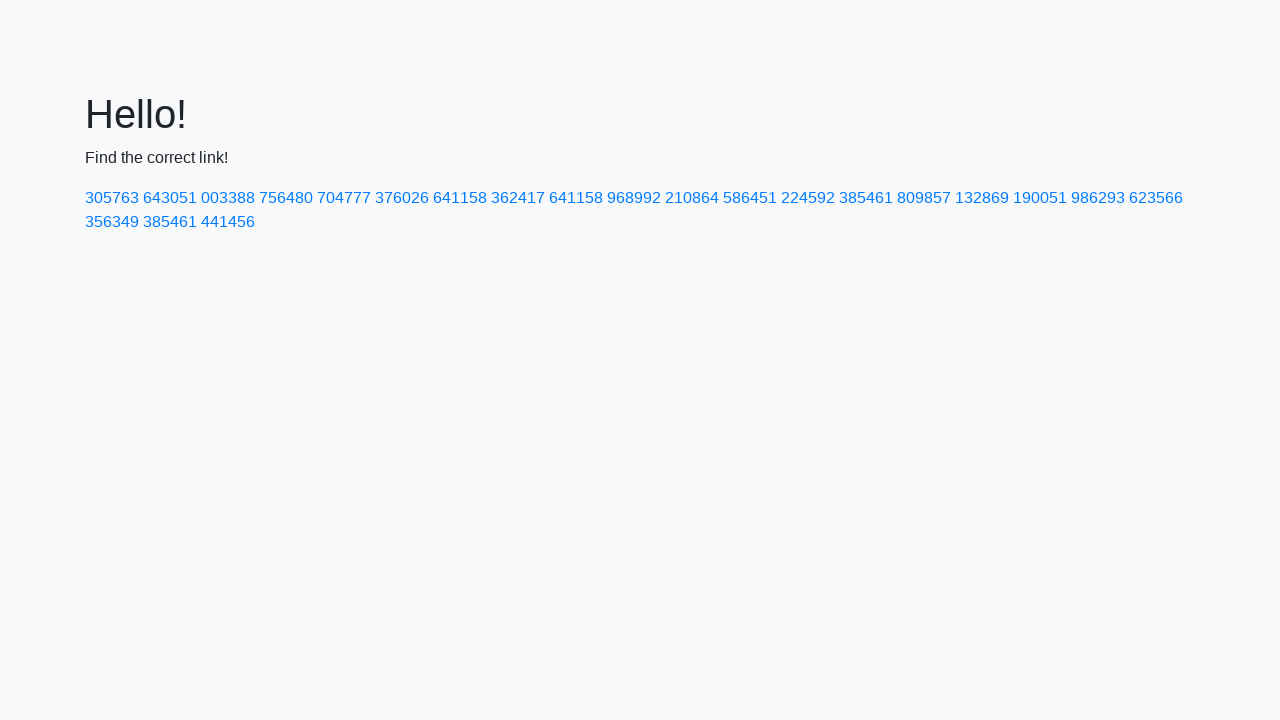

Clicked dynamically calculated link with text '224592' at (808, 198) on text=224592
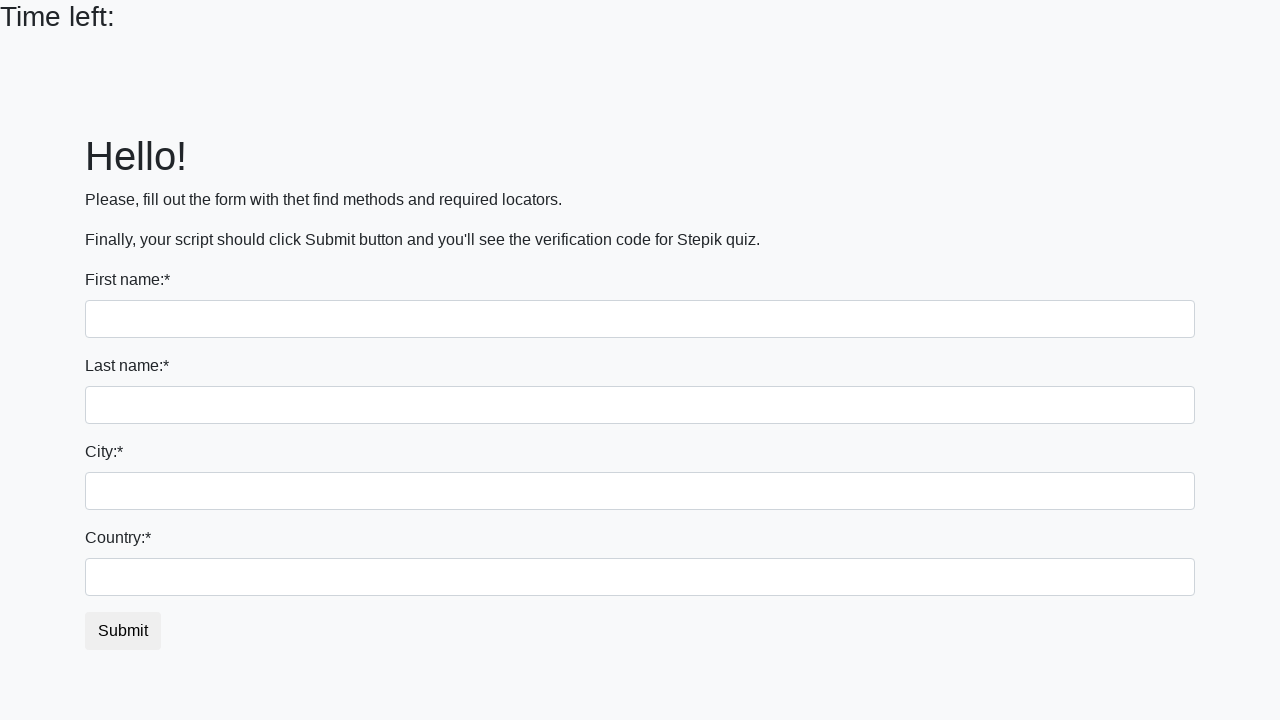

Filled in first name field with 'Ivan' on .form-group:nth-child(1) input
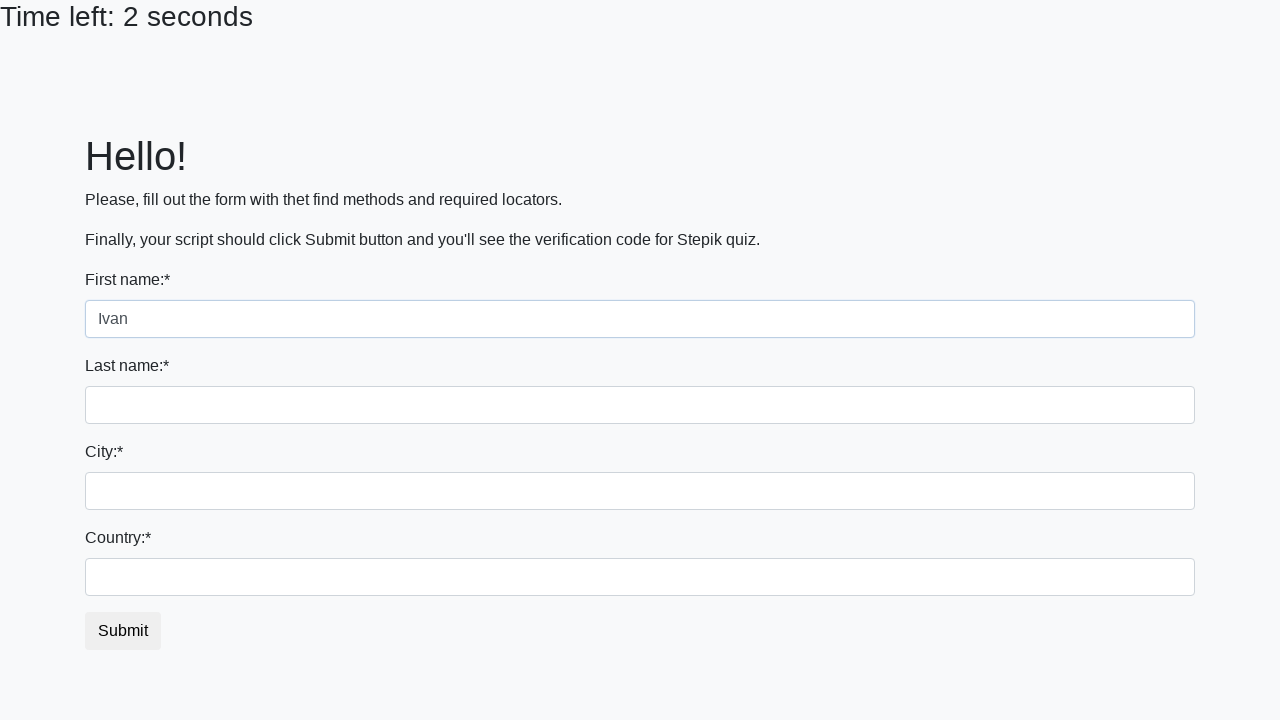

Filled in last name field with 'Petrov' on input[name='last_name']
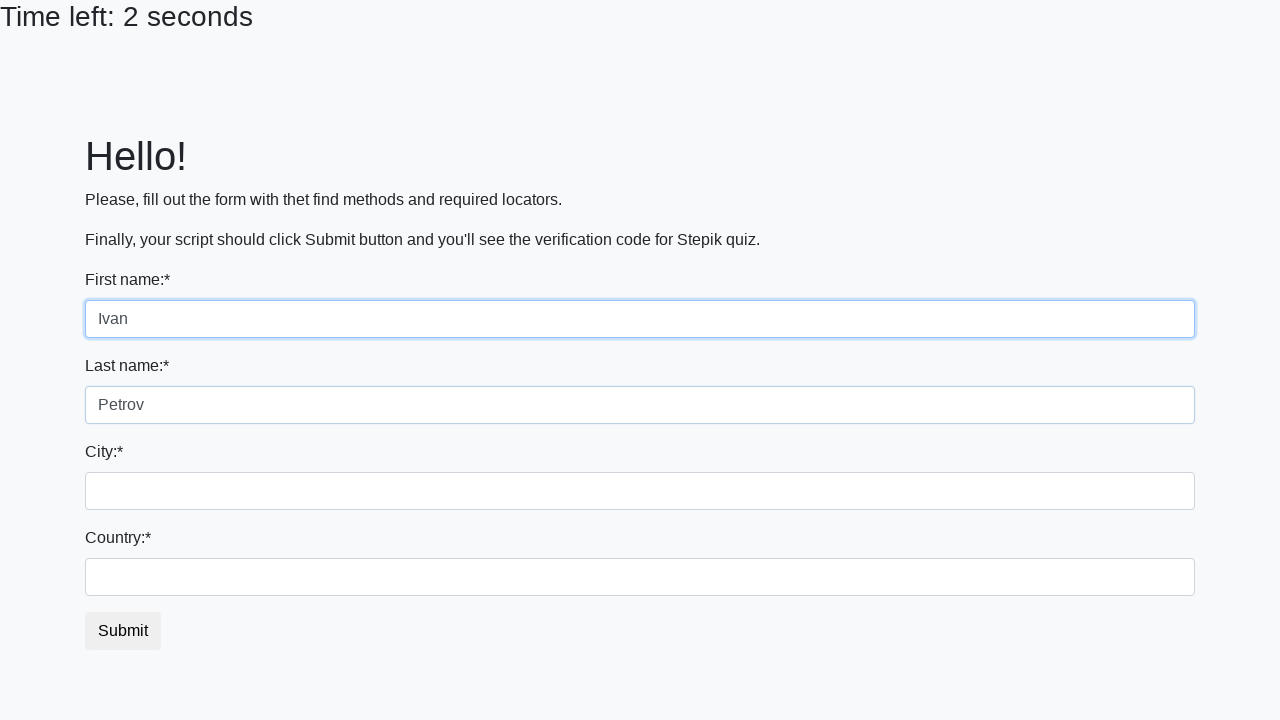

Filled in city field with 'Smolensk' on .form-group:nth-child(3) input
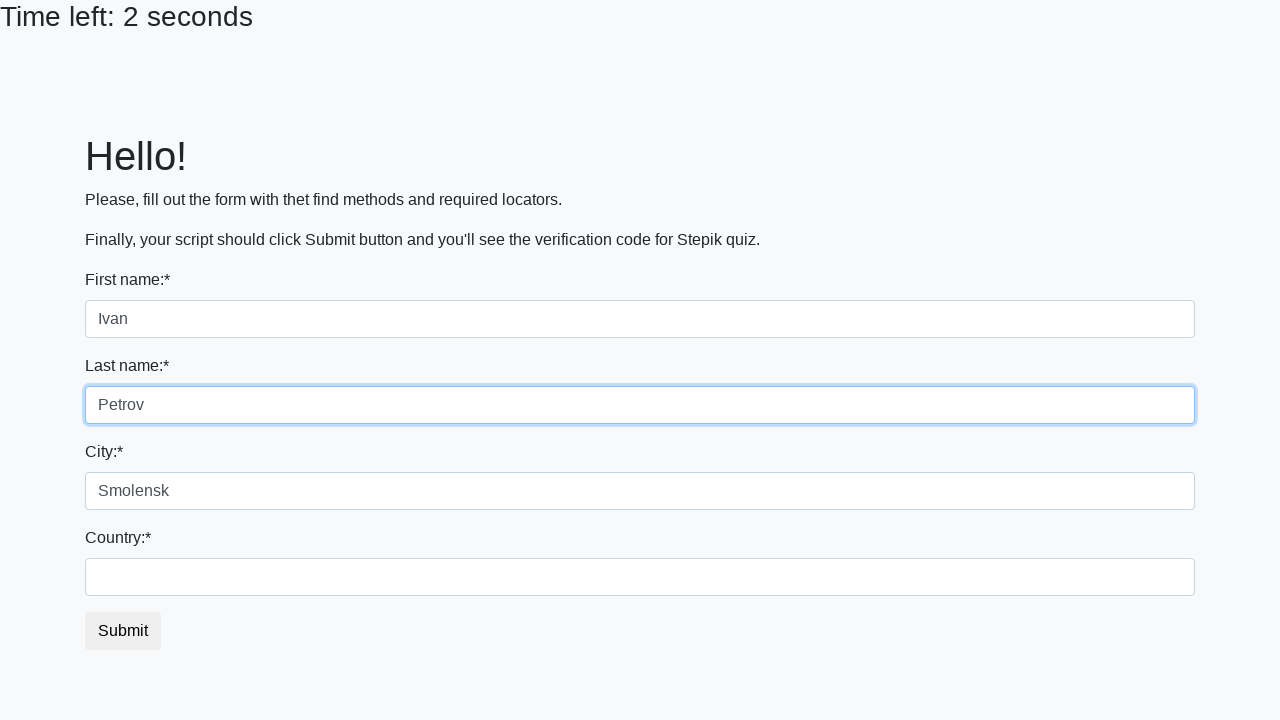

Filled in country field with 'Russia' on #country
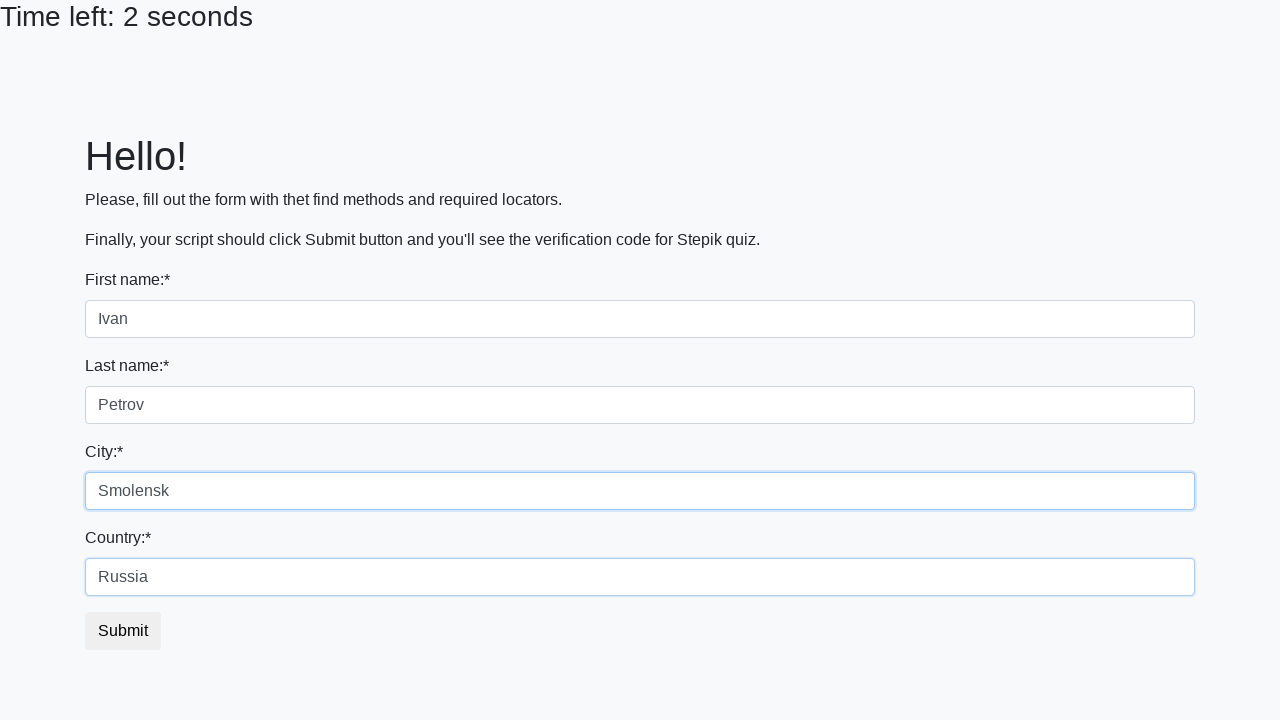

Clicked submit button to complete form submission at (123, 631) on button.btn
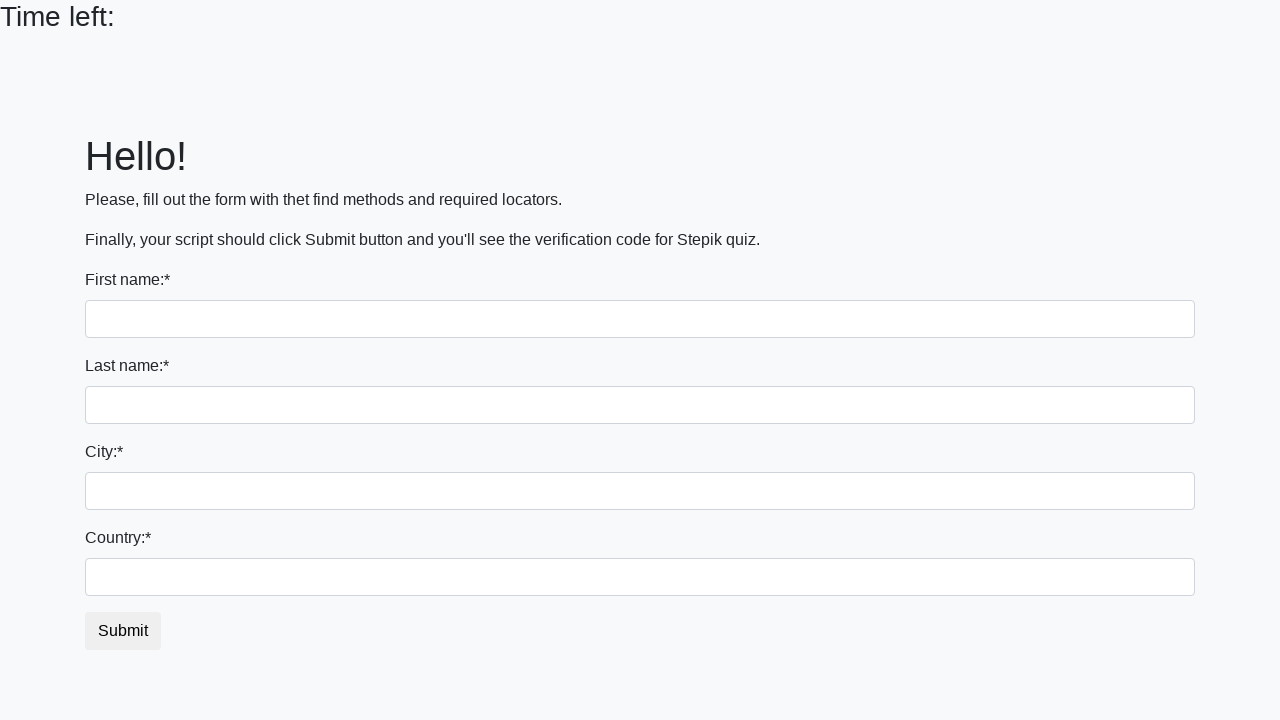

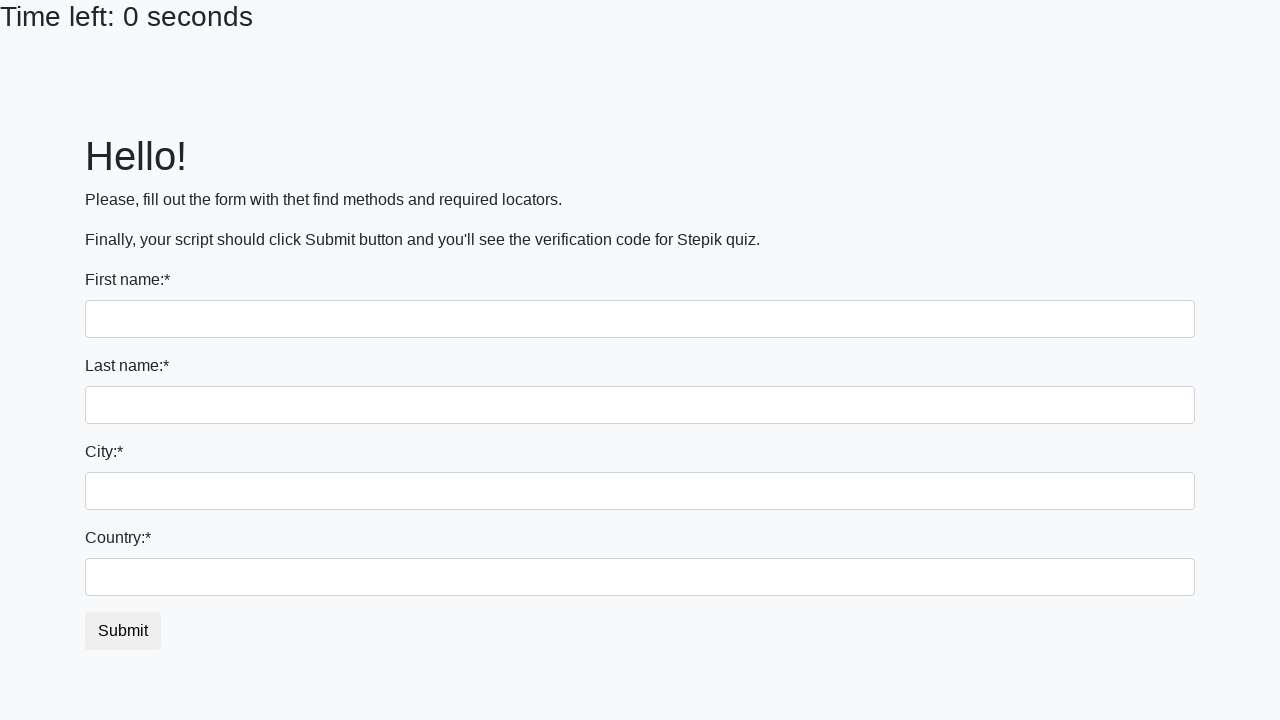